Navigates to Dream11 fantasy cricket homepage and maximizes the browser window

Starting URL: https://fantasycricket.dream11.com/IN/

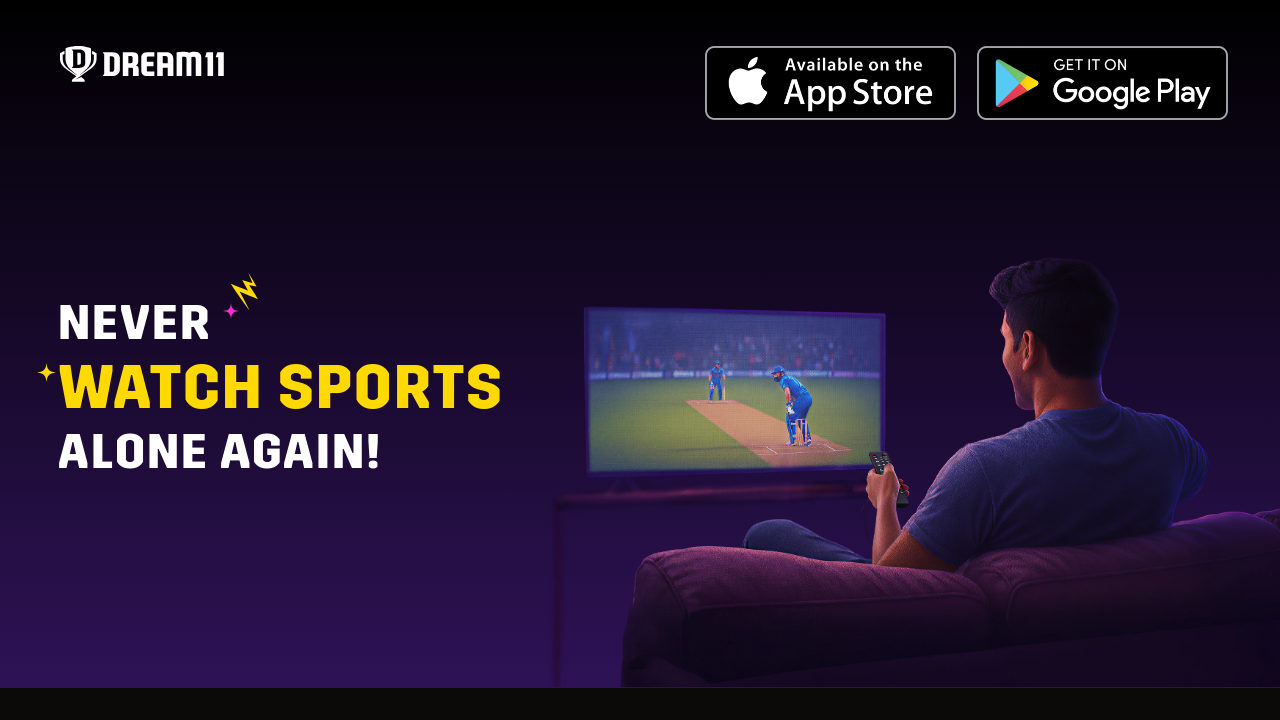

Set viewport size to 1920x1080 to maximize browser window
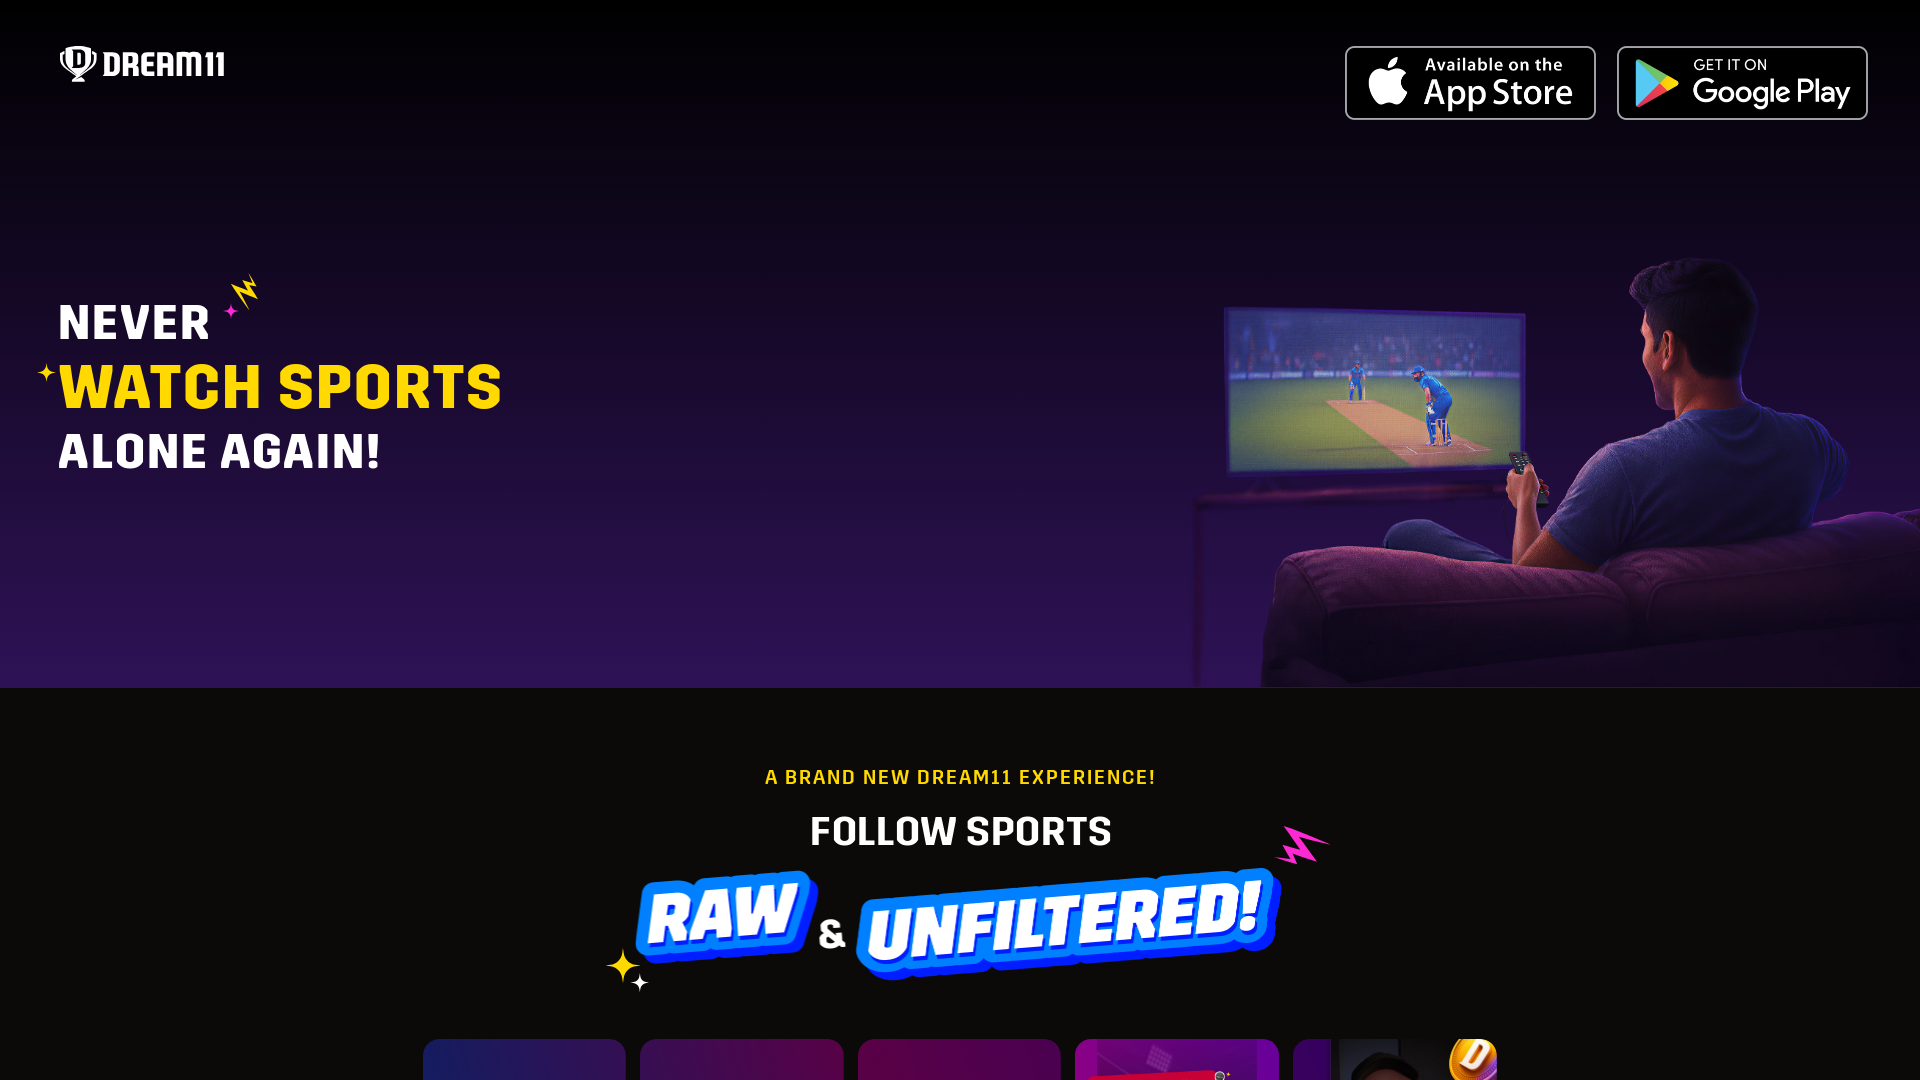

Dream11 fantasy cricket homepage loaded successfully
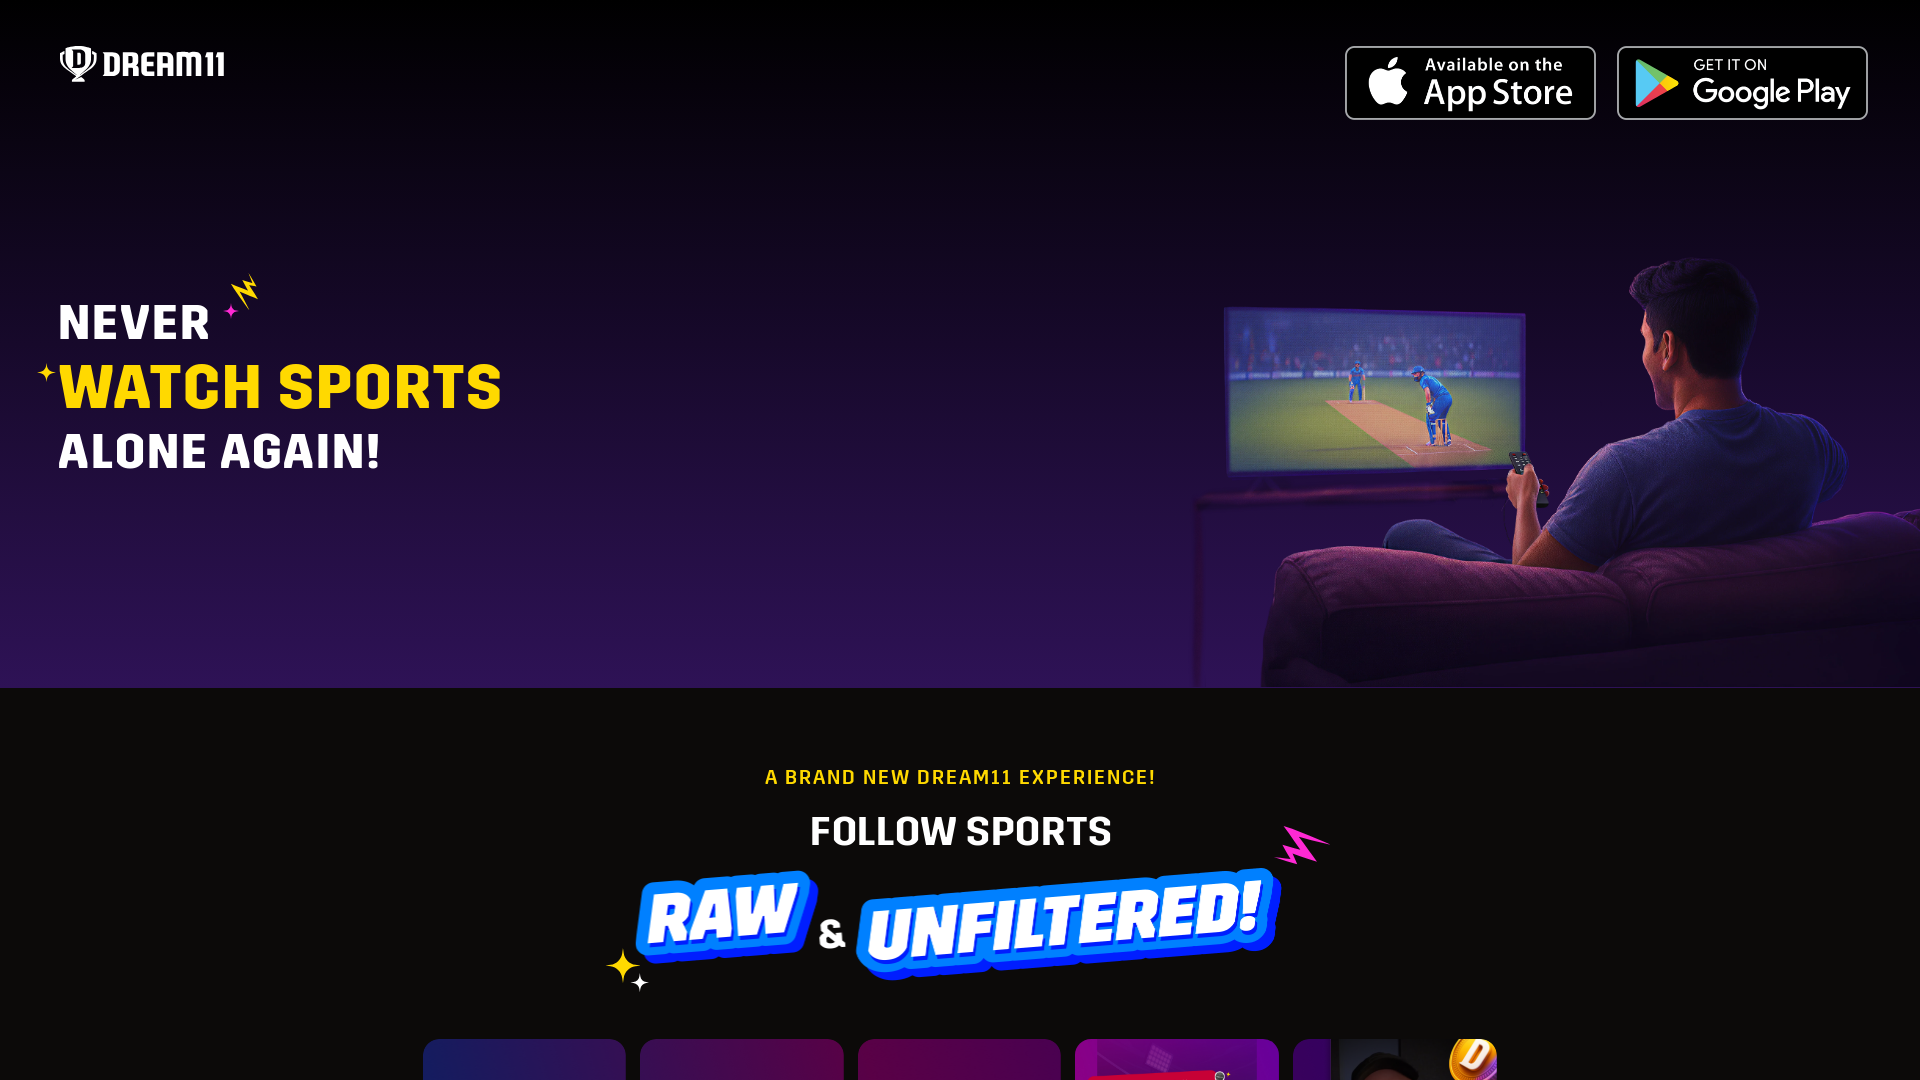

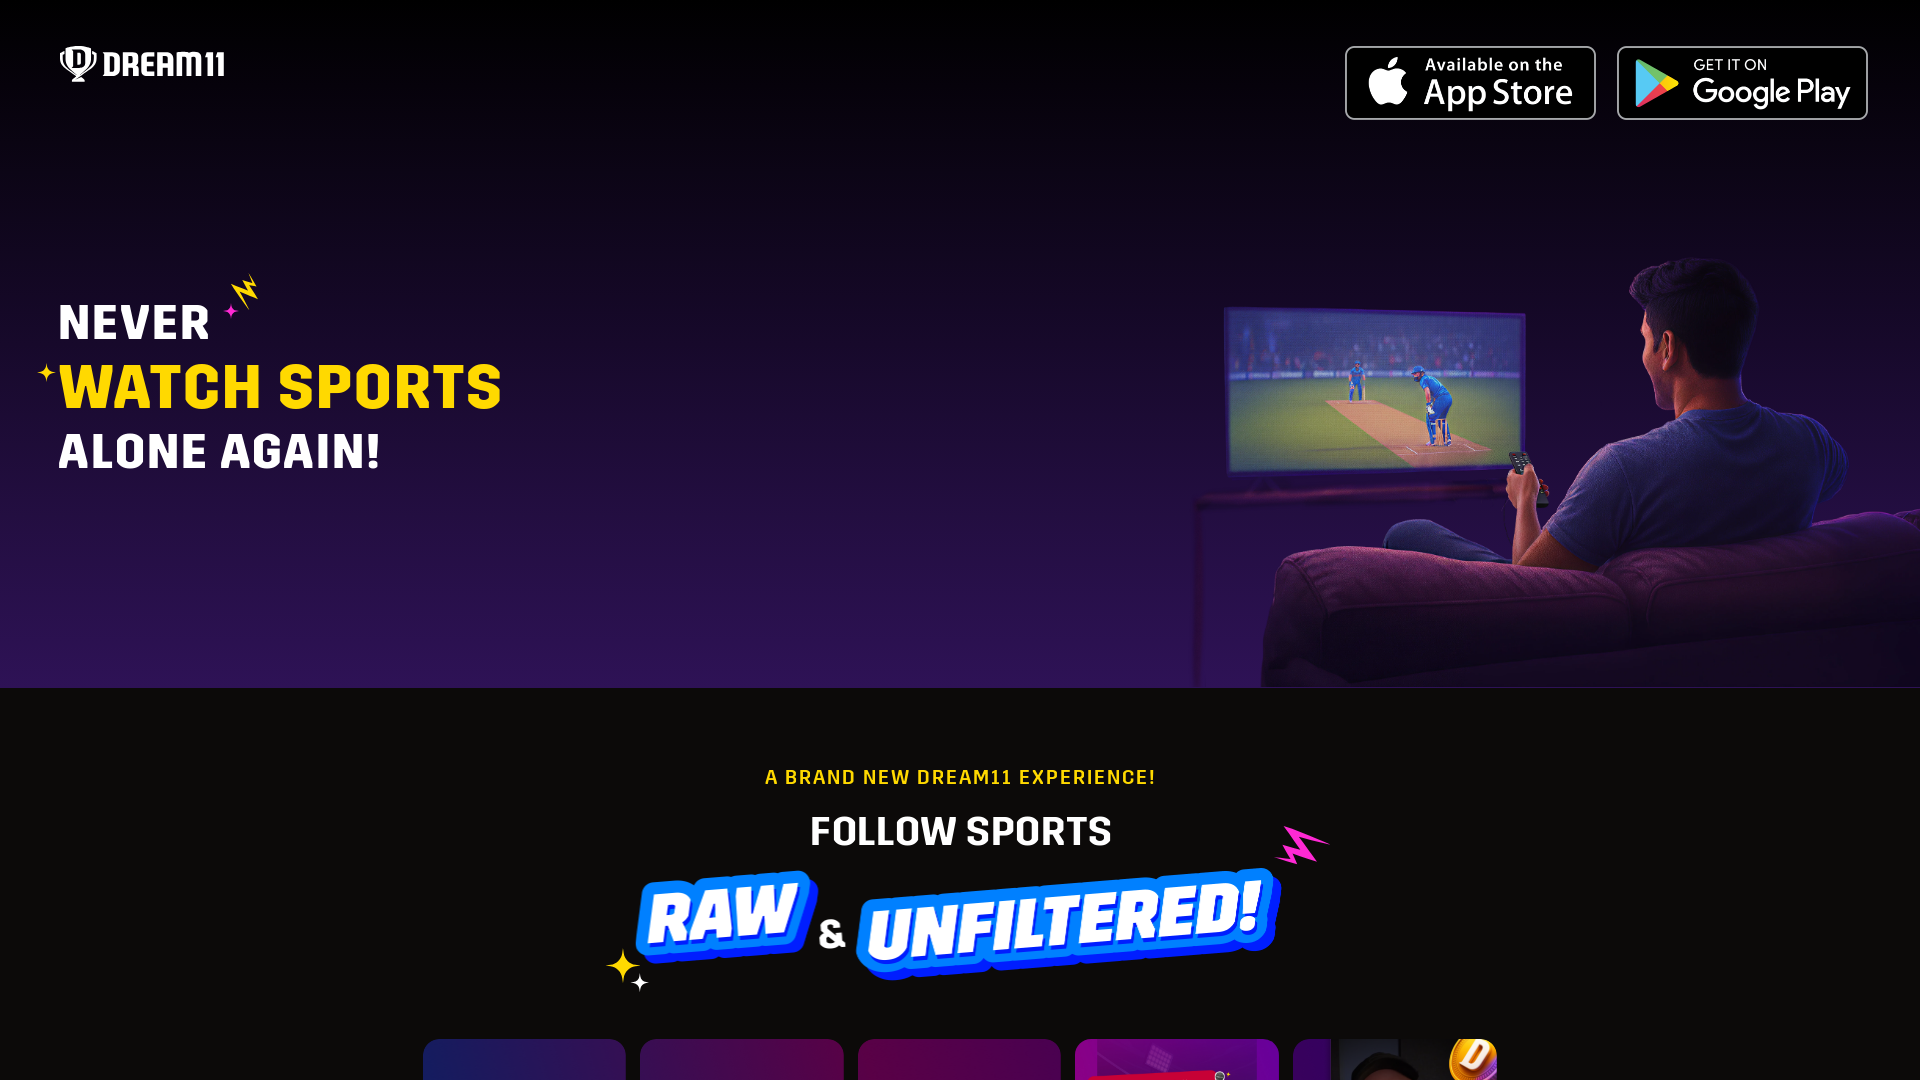